Tests a math quiz form by reading a value from the page, calculating a mathematical result, filling in the answer, checking required checkboxes, and submitting the form

Starting URL: http://suninjuly.github.io/math.html

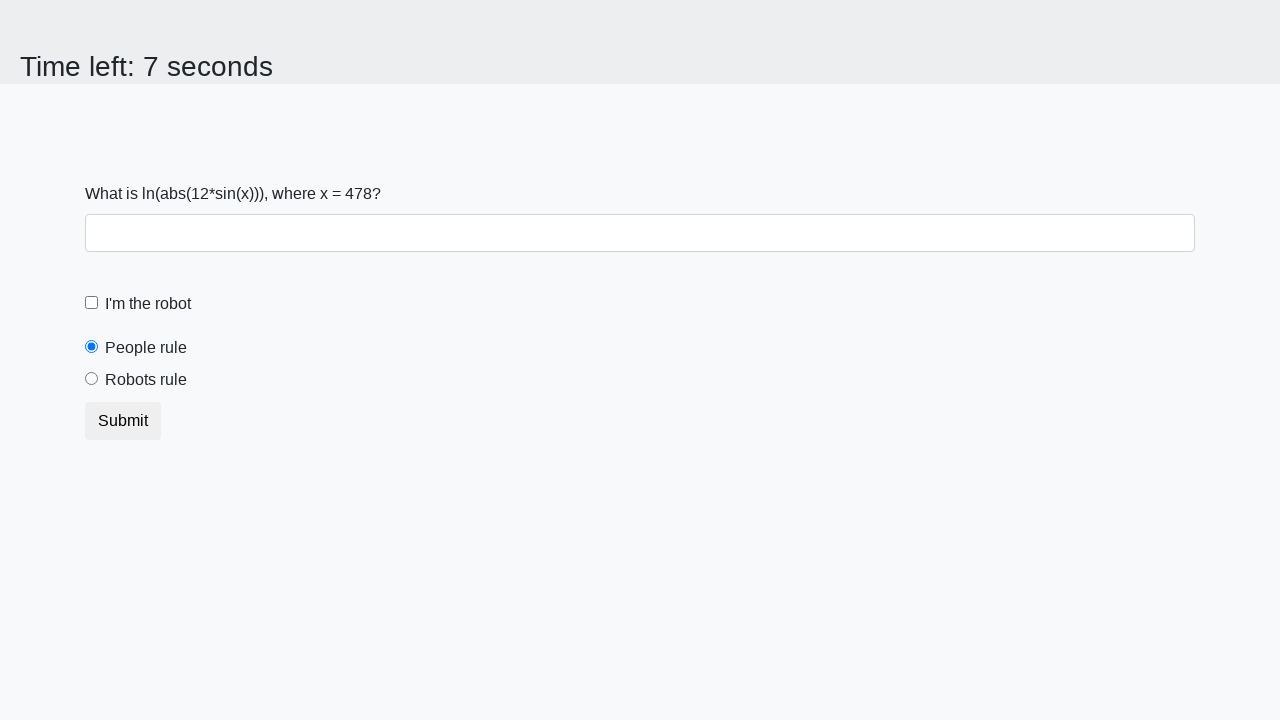

Located and read the x value from #input_value element
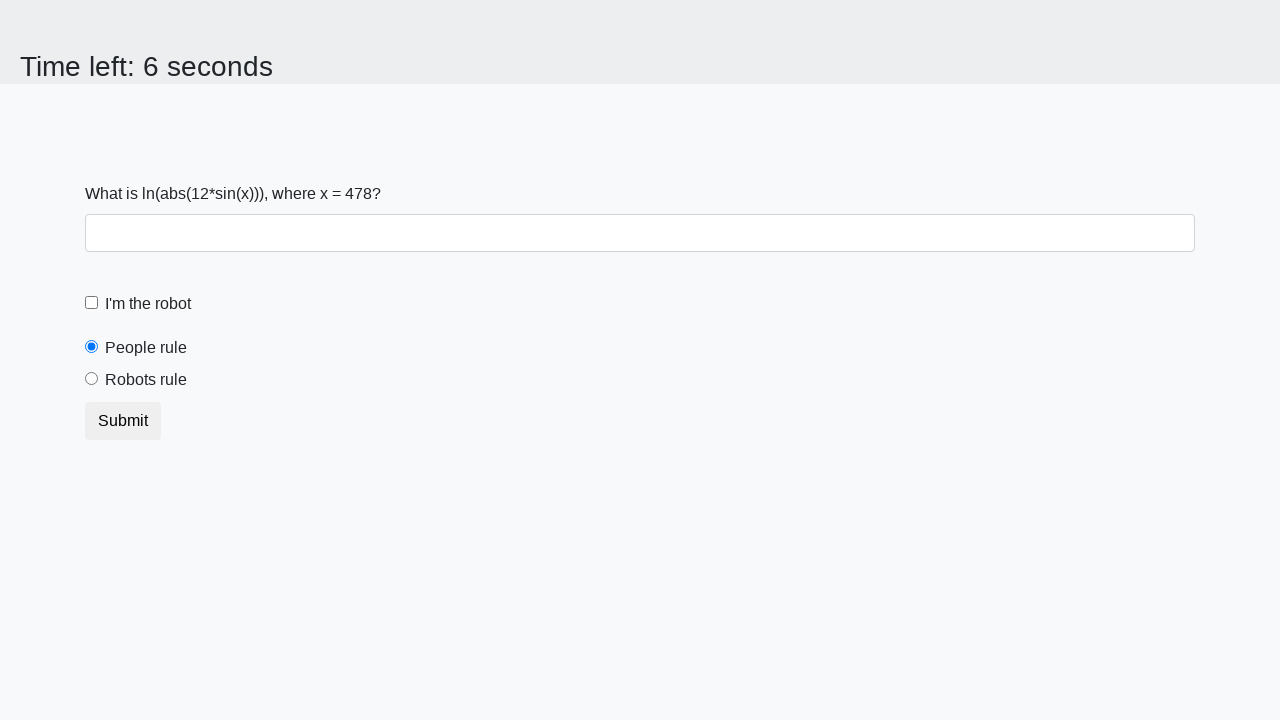

Calculated answer using formula: log(abs(12*sin(x)))
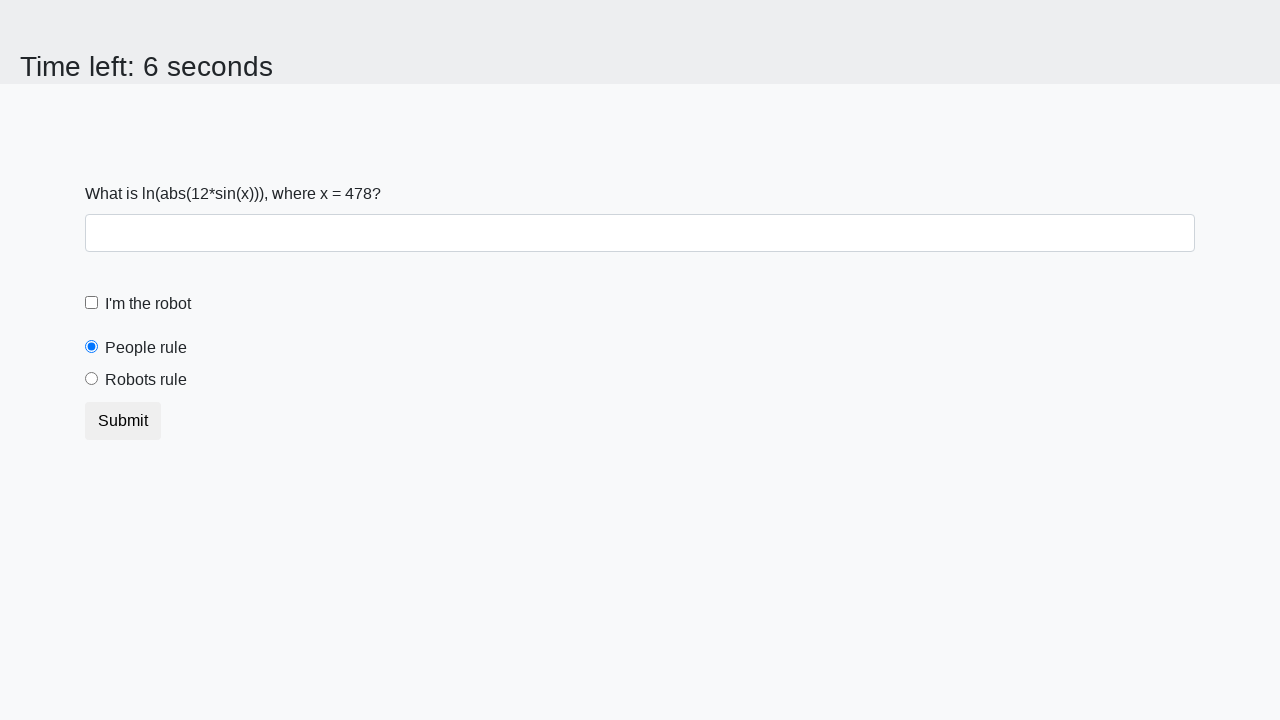

Filled in the calculated answer in #answer field on #answer
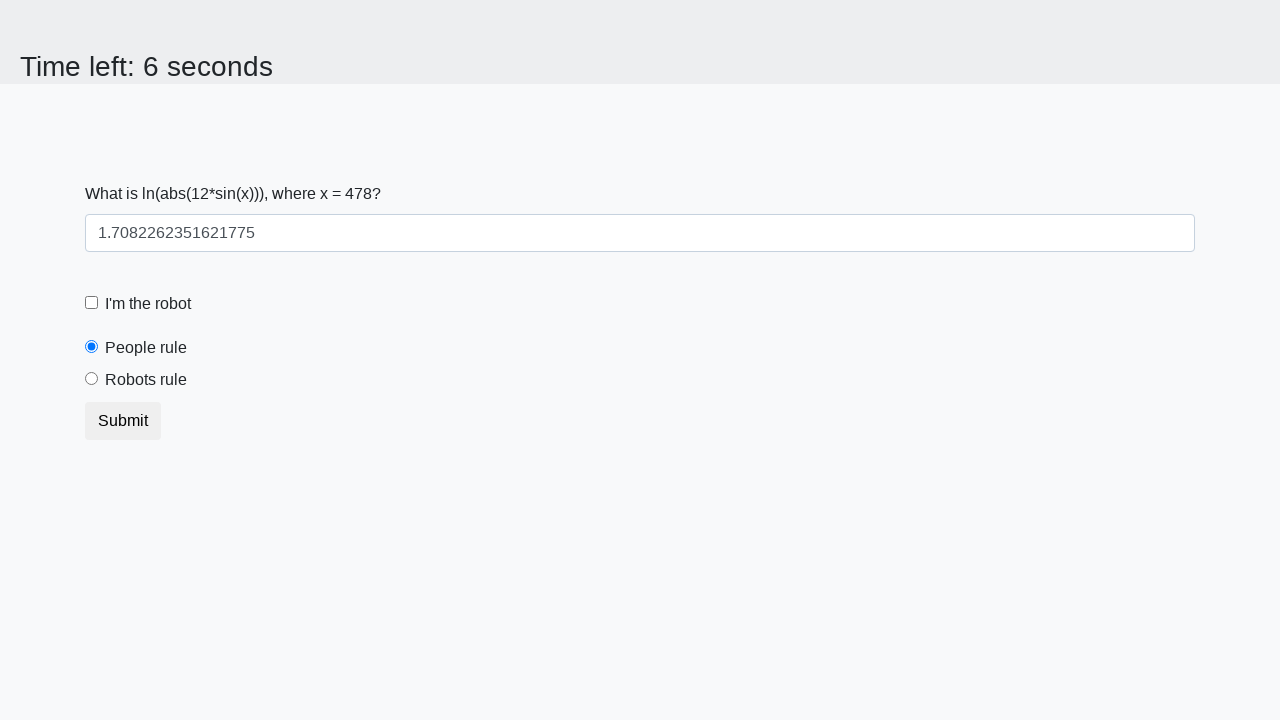

Clicked the robot checkbox (#robotCheckbox) at (92, 303) on #robotCheckbox
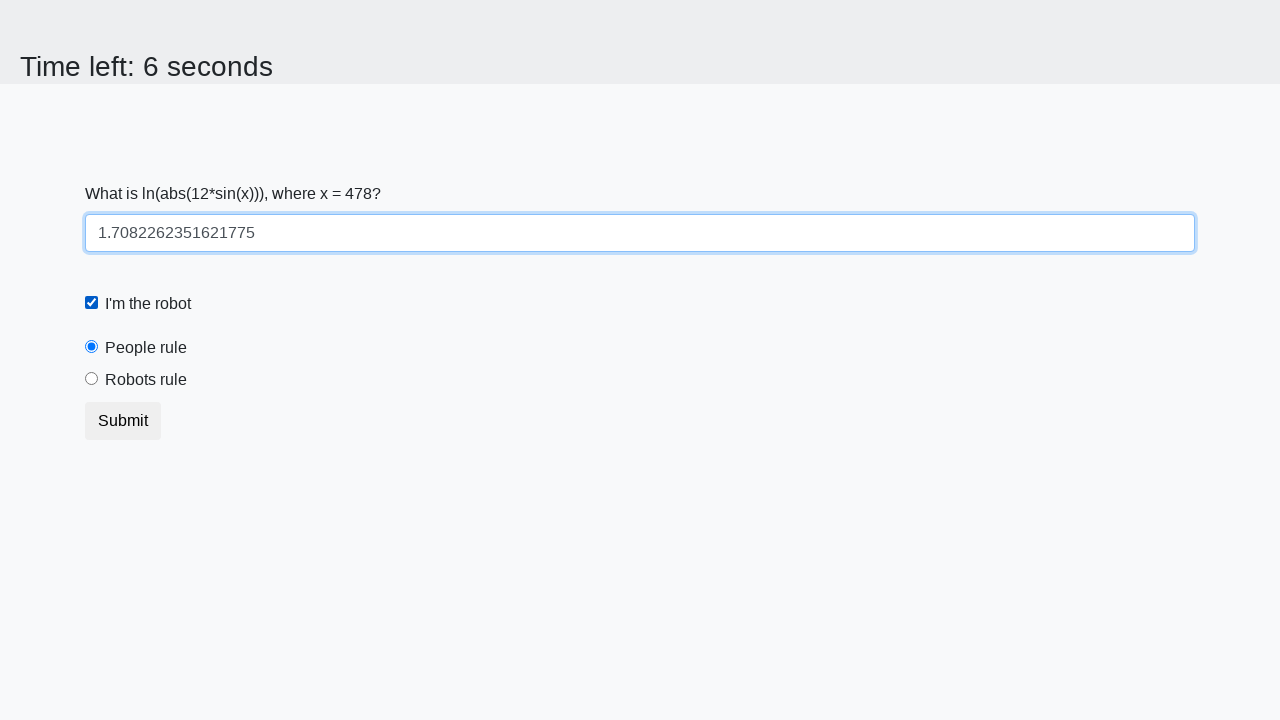

Clicked the robots rule checkbox (#robotsRule) at (92, 379) on #robotsRule
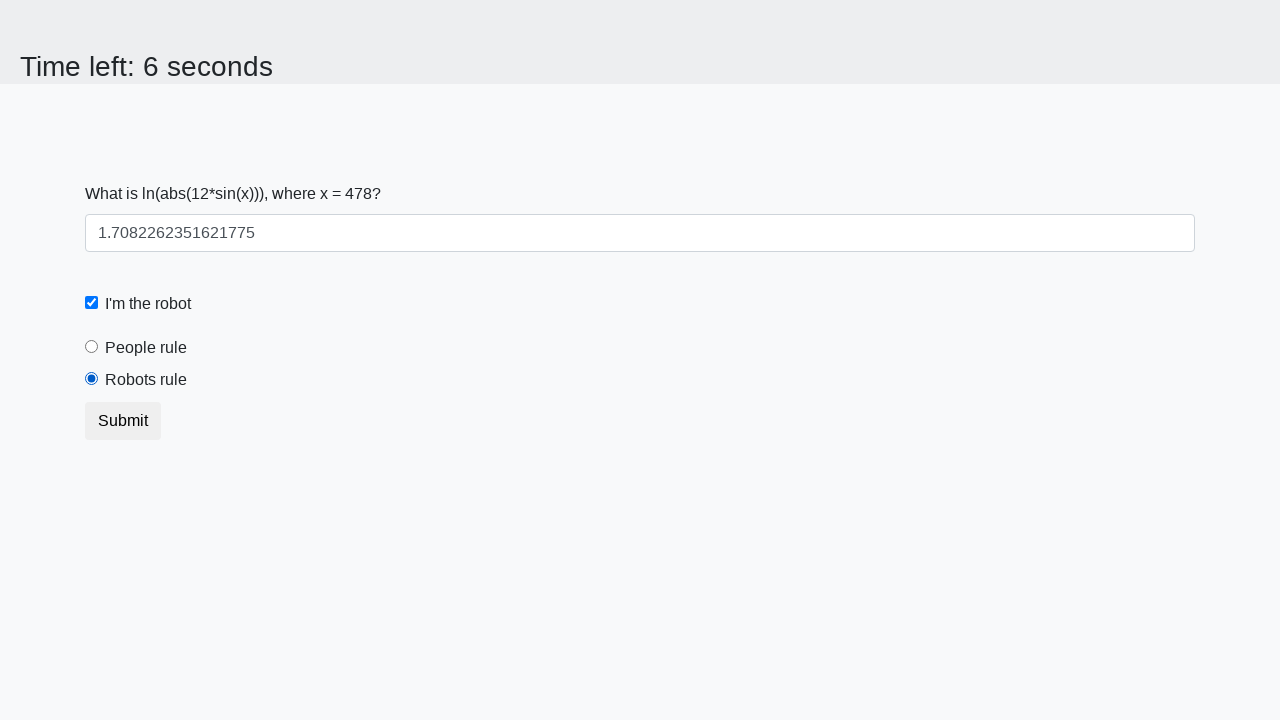

Clicked the submit button to submit the form at (123, 421) on [type='submit']
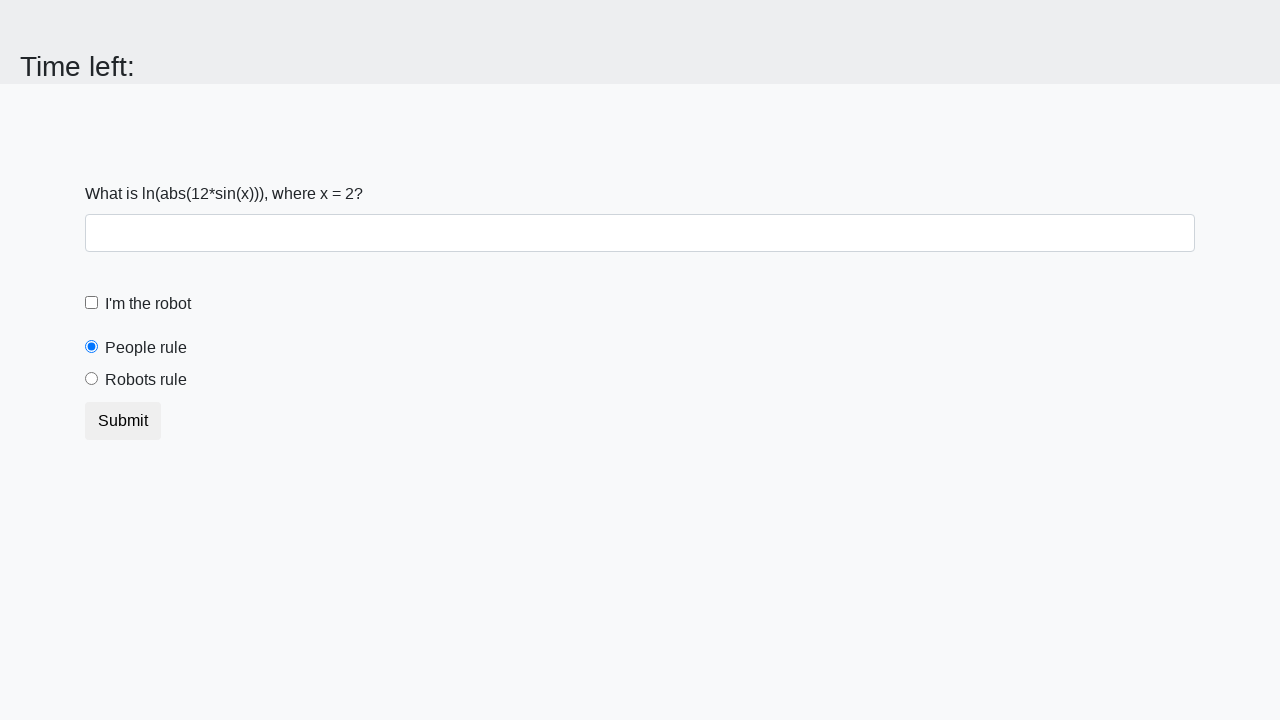

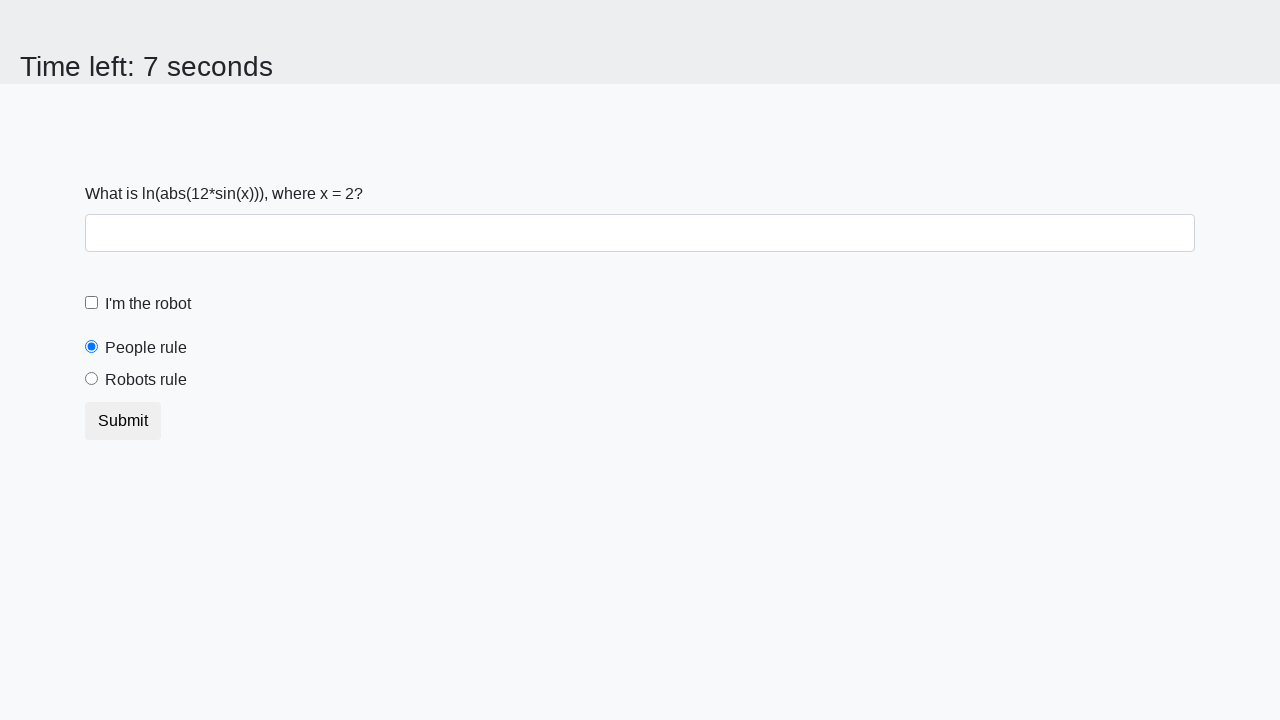